Tests dropdown/select functionality by selecting an option by its value from a single-select dropdown element

Starting URL: https://v1.training-support.net/selenium/selects

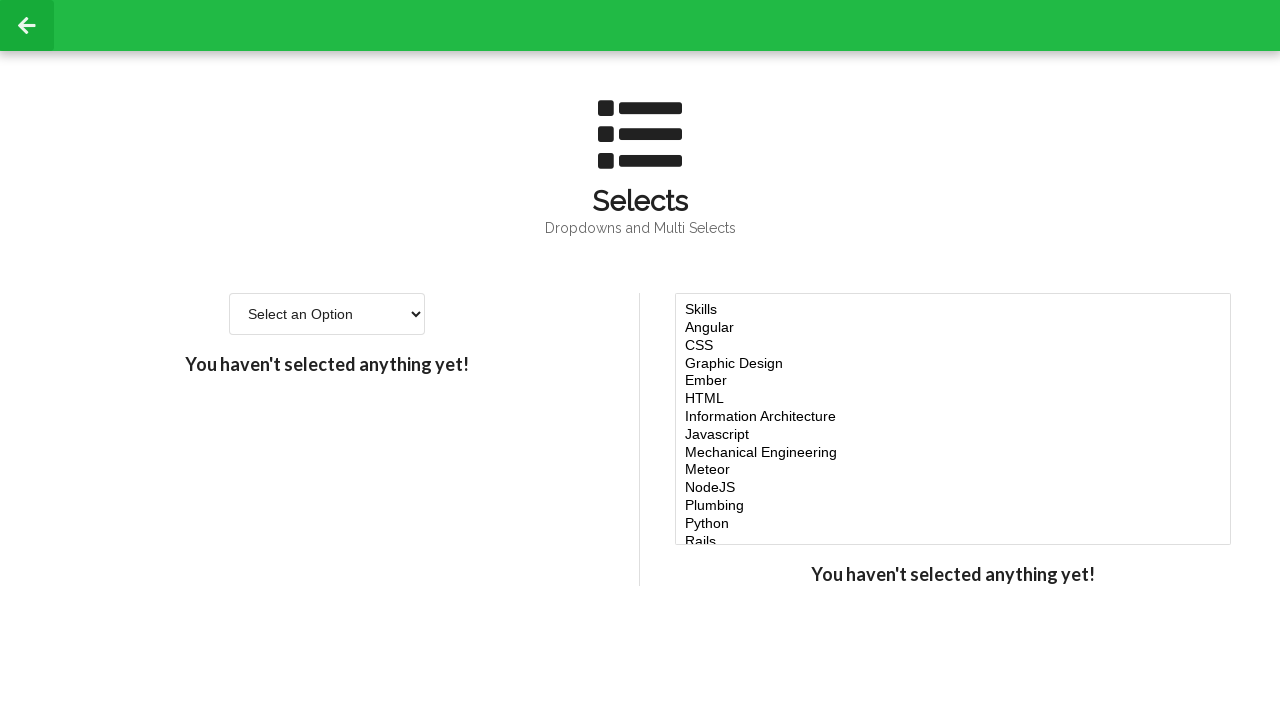

Navigated to Selenium selects training page
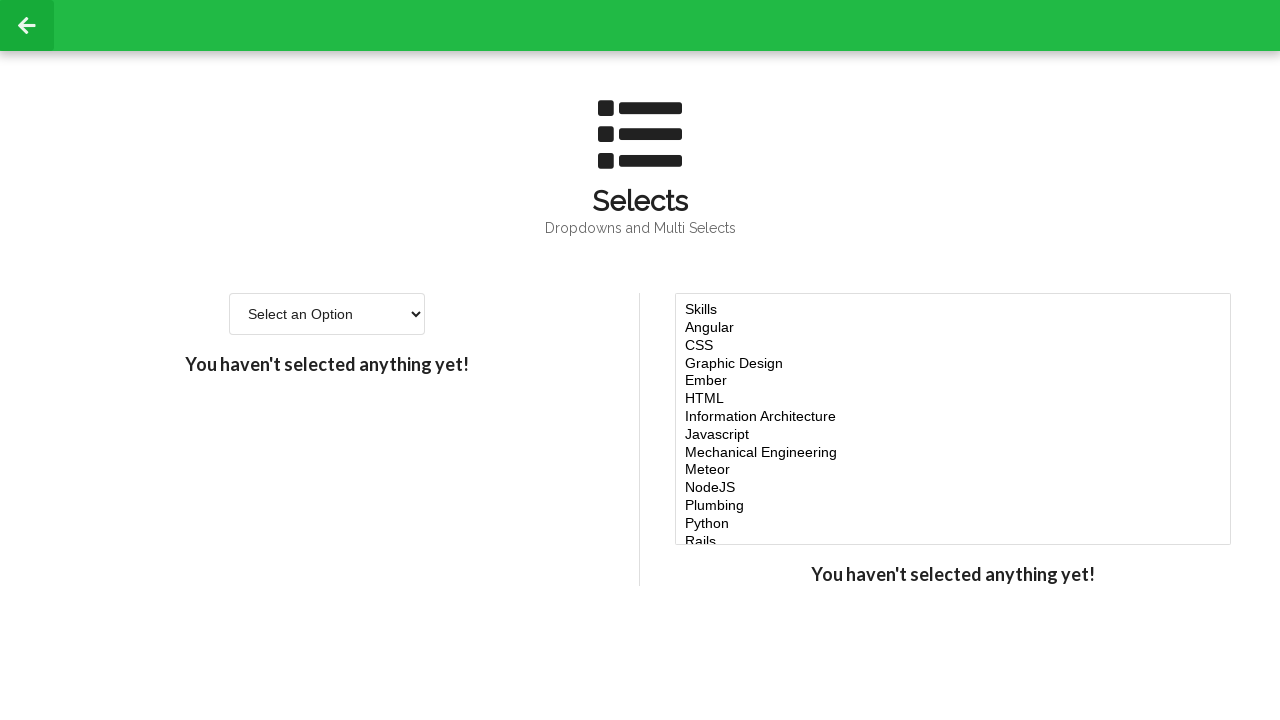

Selected option with value '3' from single-select dropdown on #single-select
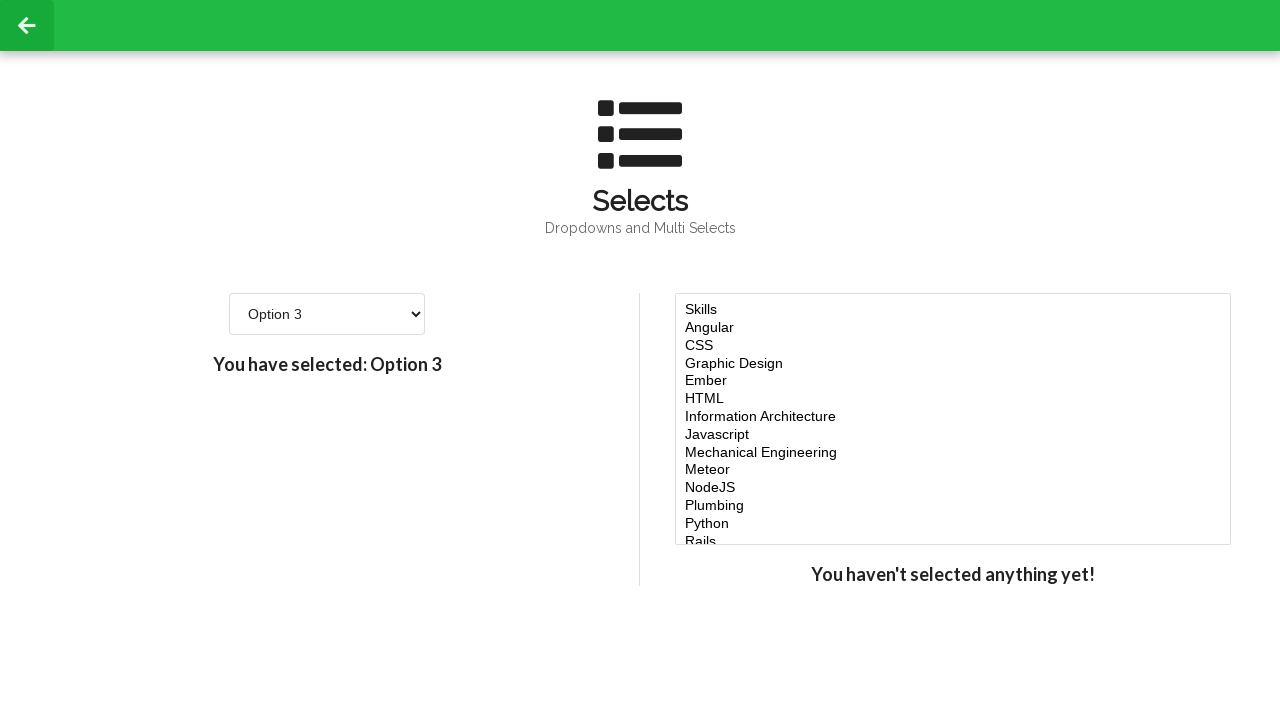

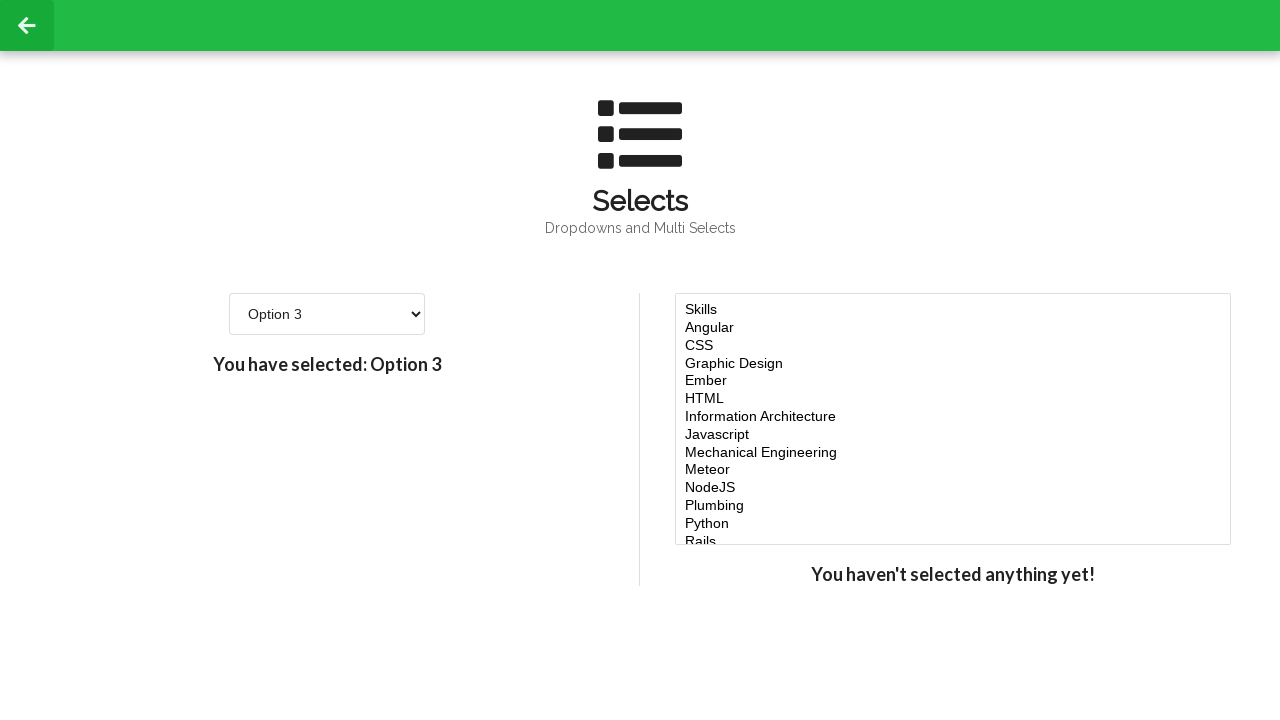